Navigates to the DemoBlaze homepage and verifies that the logo and navigation bar are displayed

Starting URL: https://demoblaze.com/

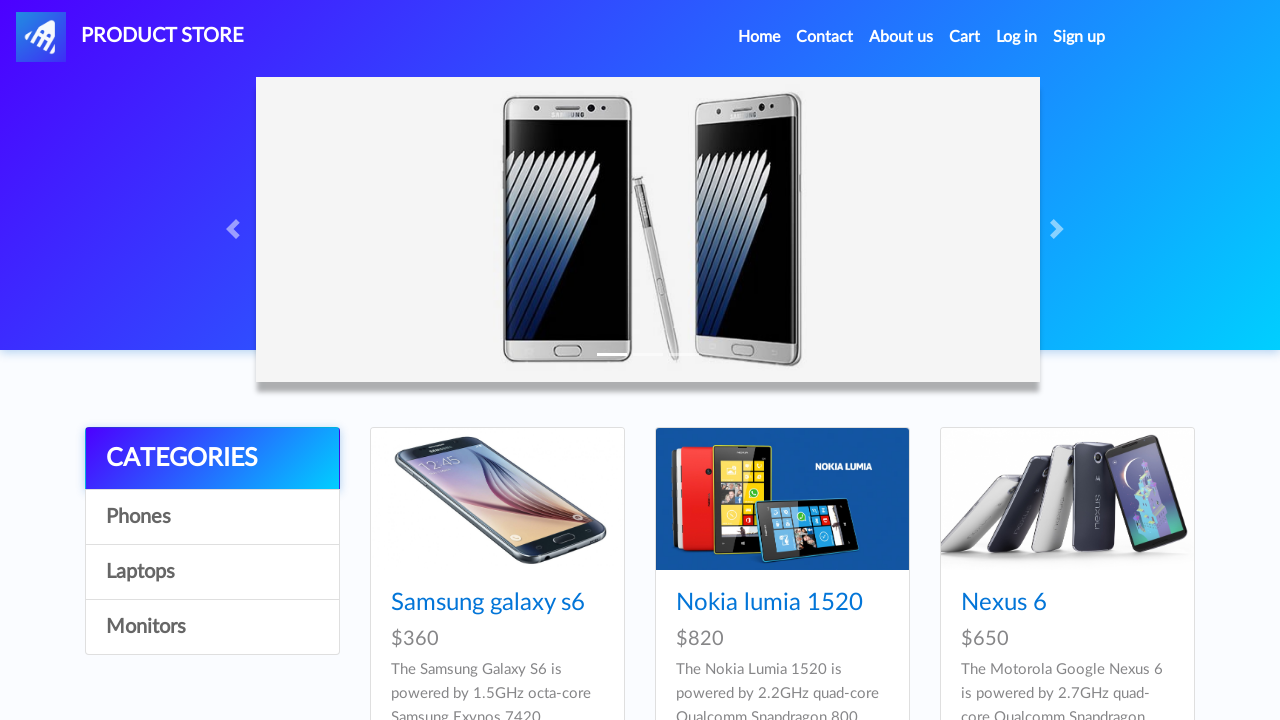

DemoBlaze logo (#nava) is now visible
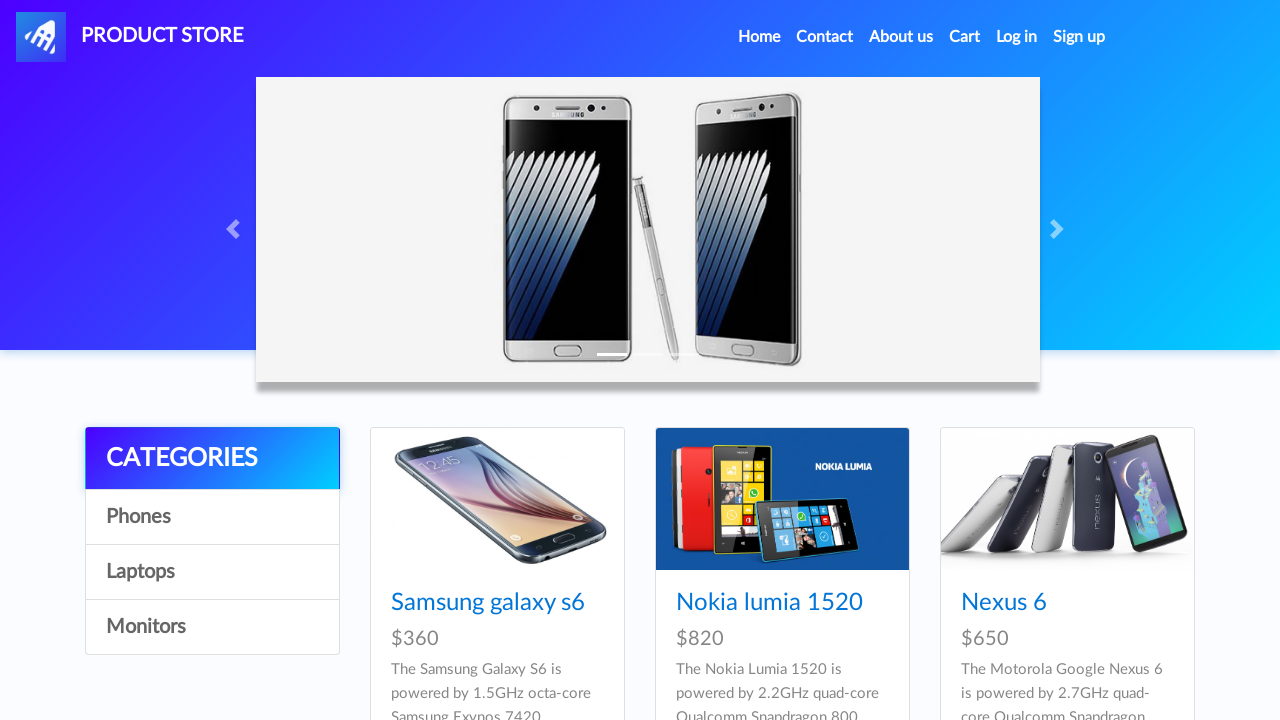

Top navigation bar (.navbar) is now visible
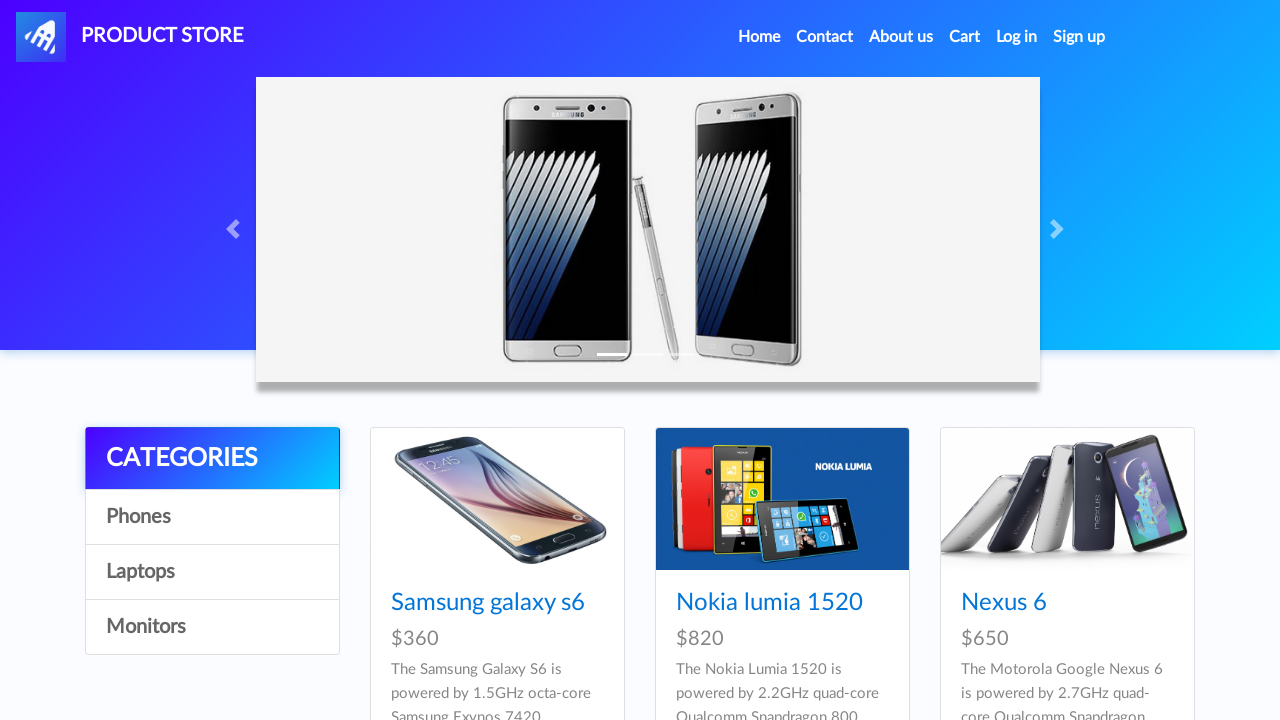

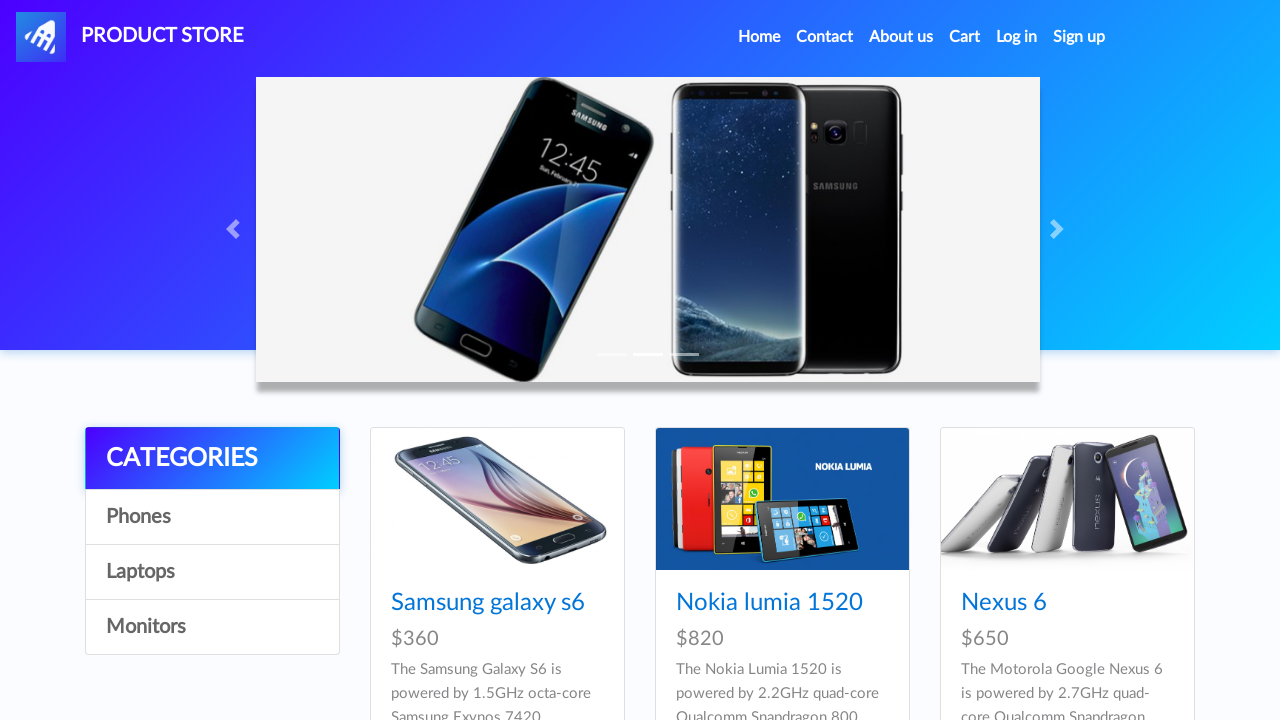